Tests dropdown select functionality by selecting an option from a dropdown menu

Starting URL: https://www.globalsqa.com/demo-site/select-dropdown-menu/

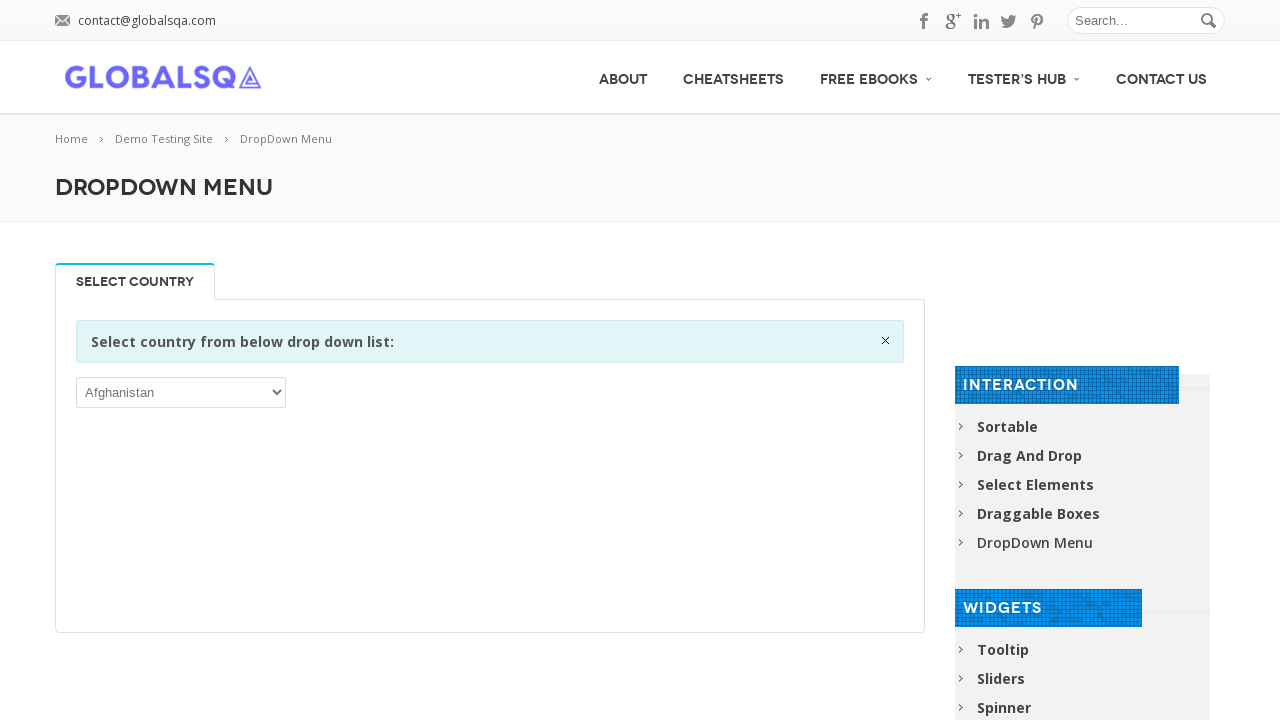

Selected 'India' from the dropdown menu on xpath=//select
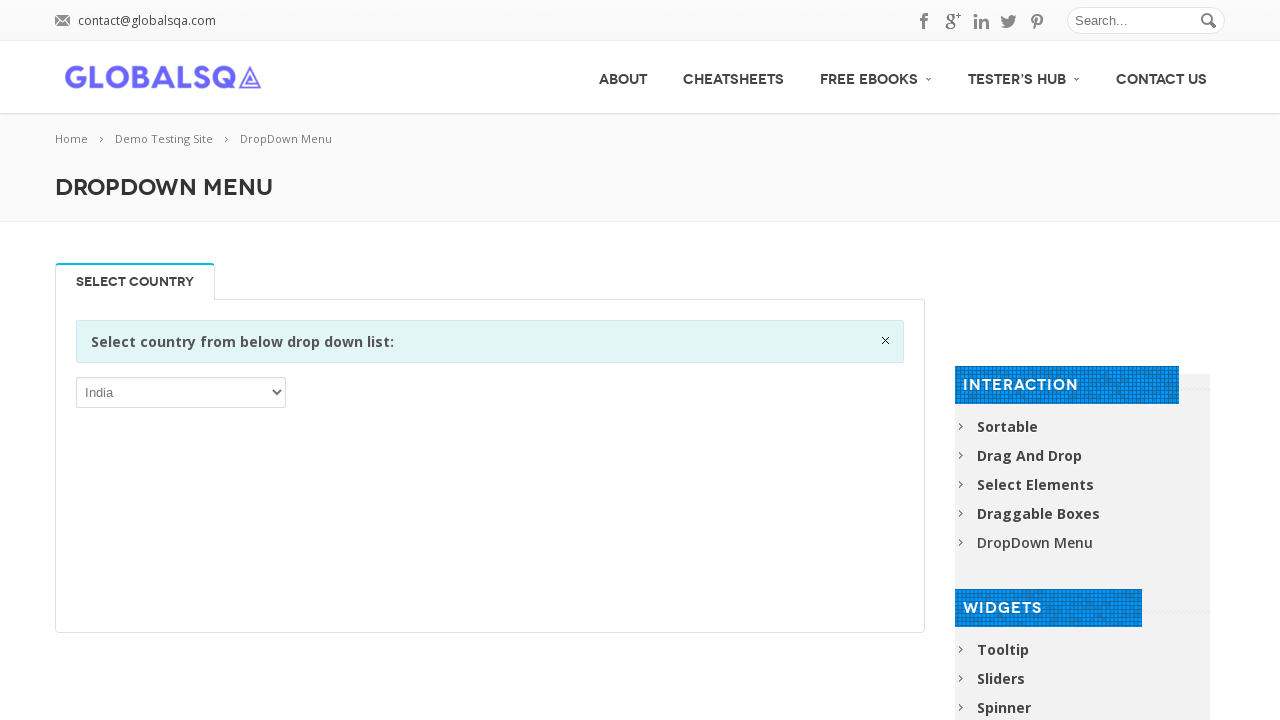

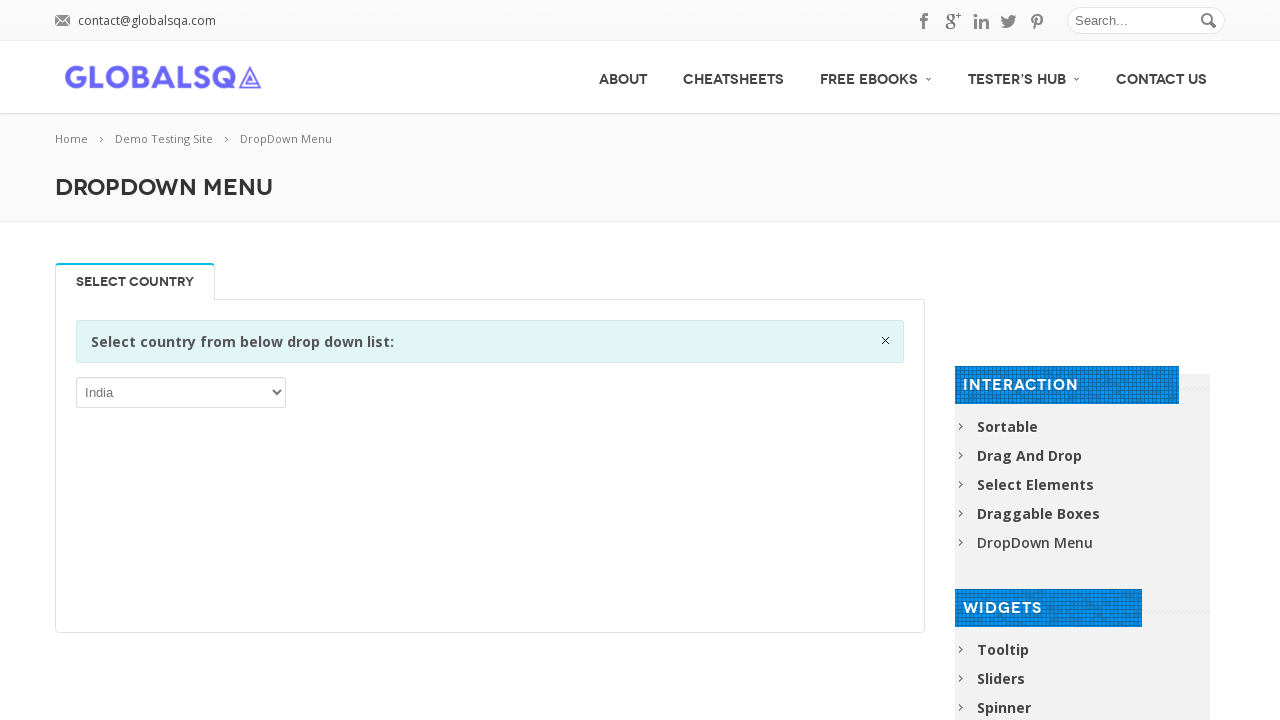